Navigates to Rahul Shetty Academy's automation practice page and locates buttons in the header using XPath selectors to verify their text content.

Starting URL: https://rahulshettyacademy.com/AutomationPractice/

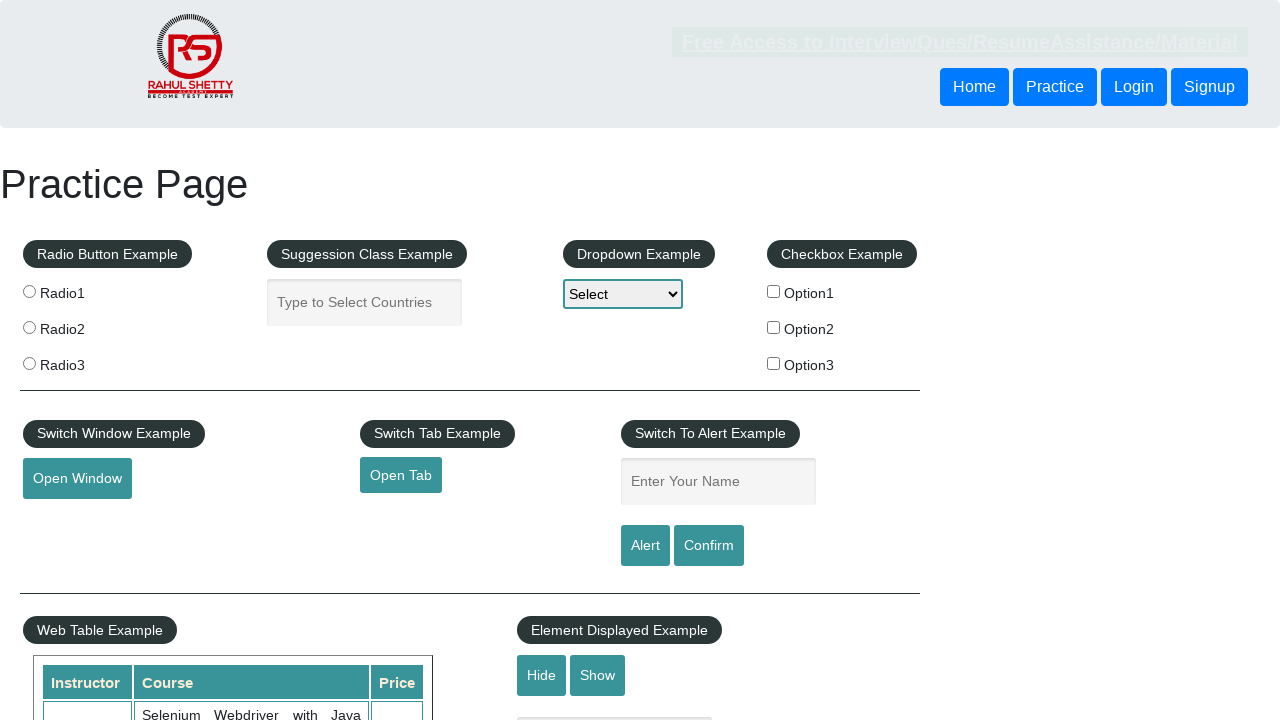

Waited for header button to be visible
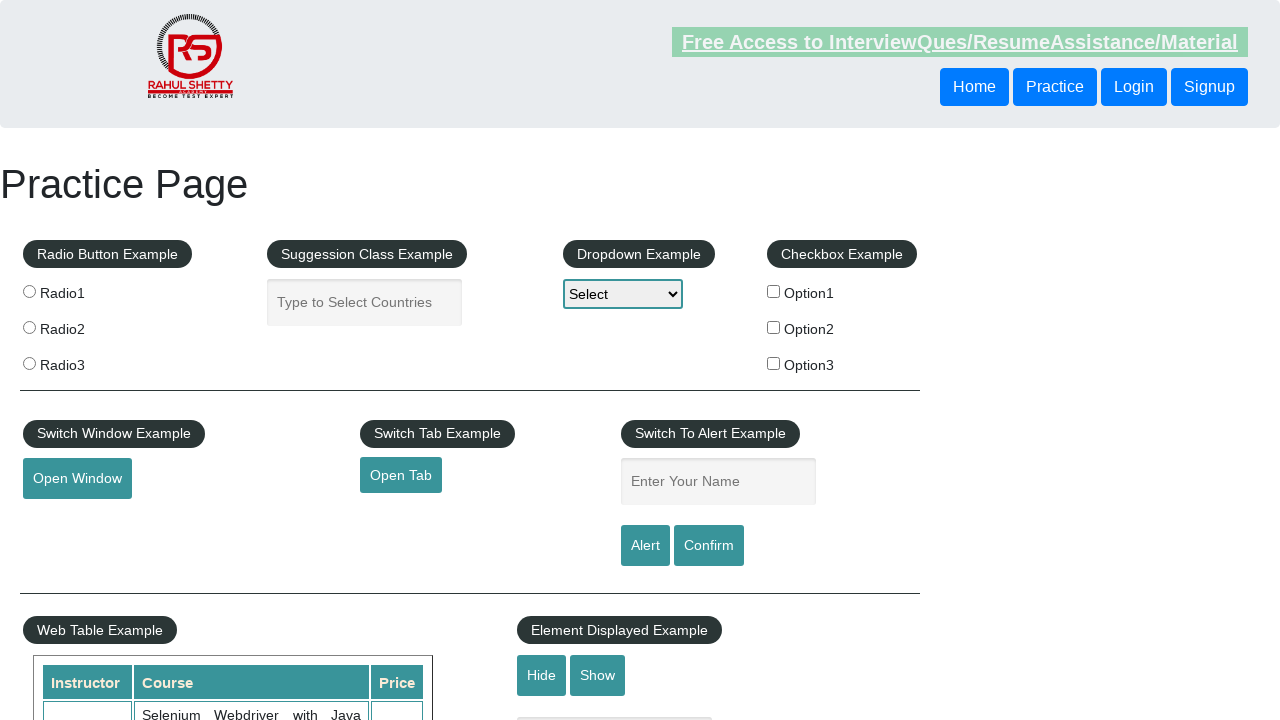

Retrieved text from second button using following-sibling XPath: 'Login'
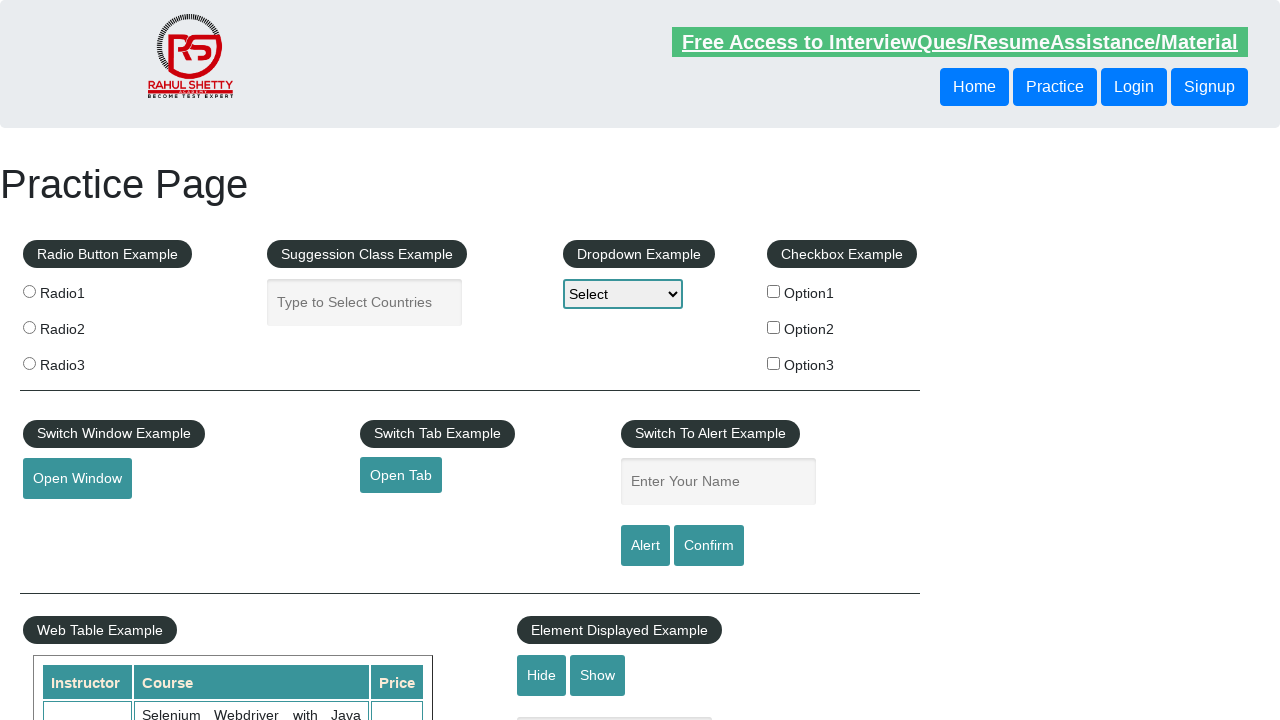

Retrieved text from second button using parent/child XPath: 'Login'
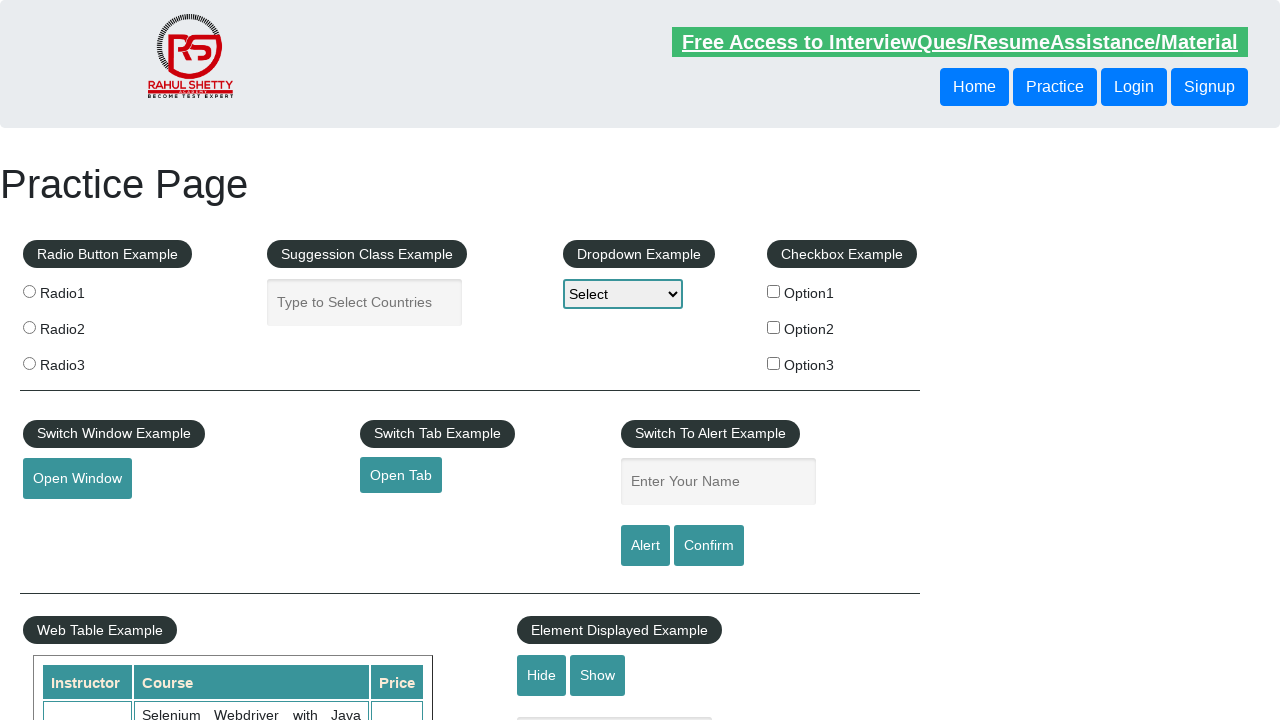

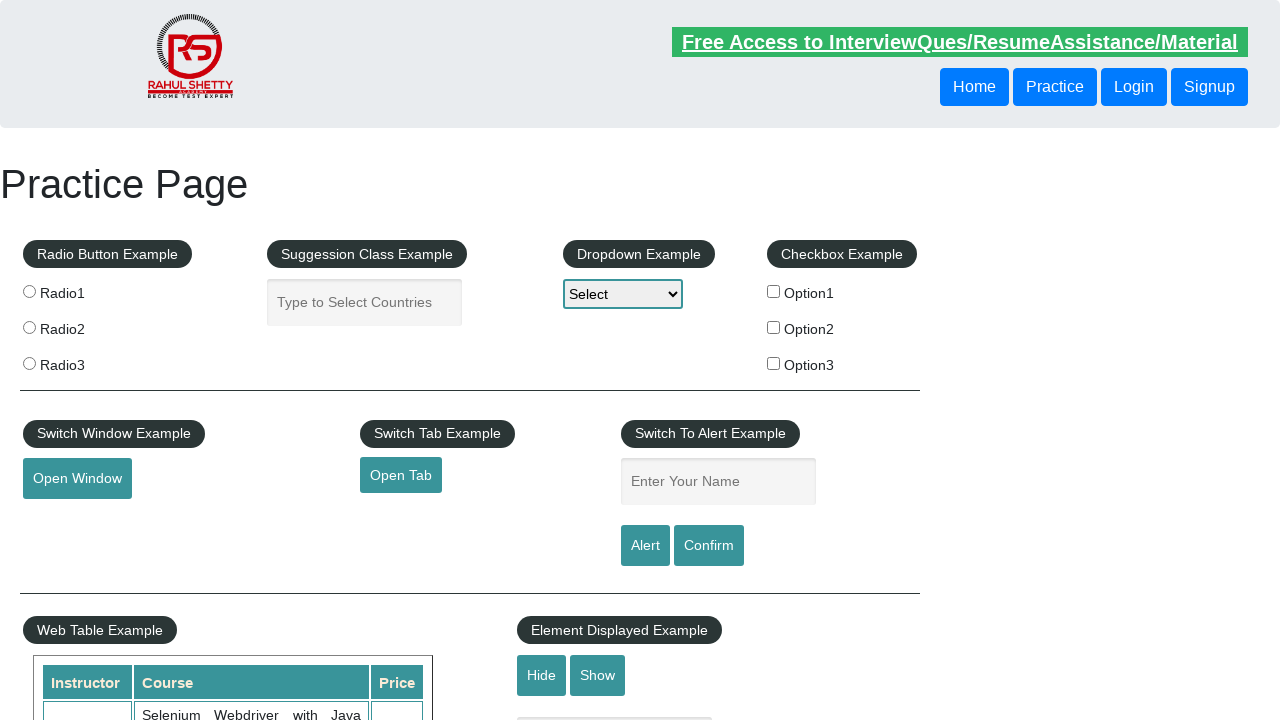